Opens the ParaBank sitemap page and clicks the Services link to navigate to the Services page

Starting URL: https://parabank.parasoft.com/parabank/sitemap.htm

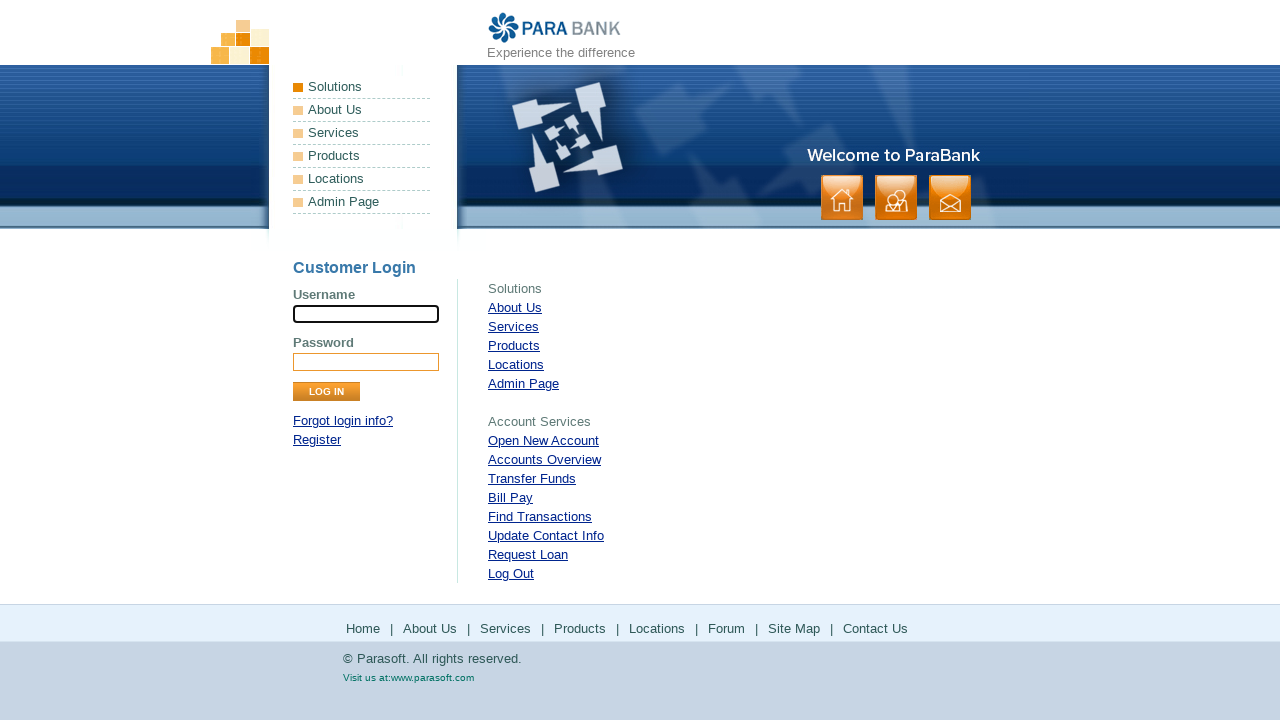

Navigated to ParaBank sitemap page
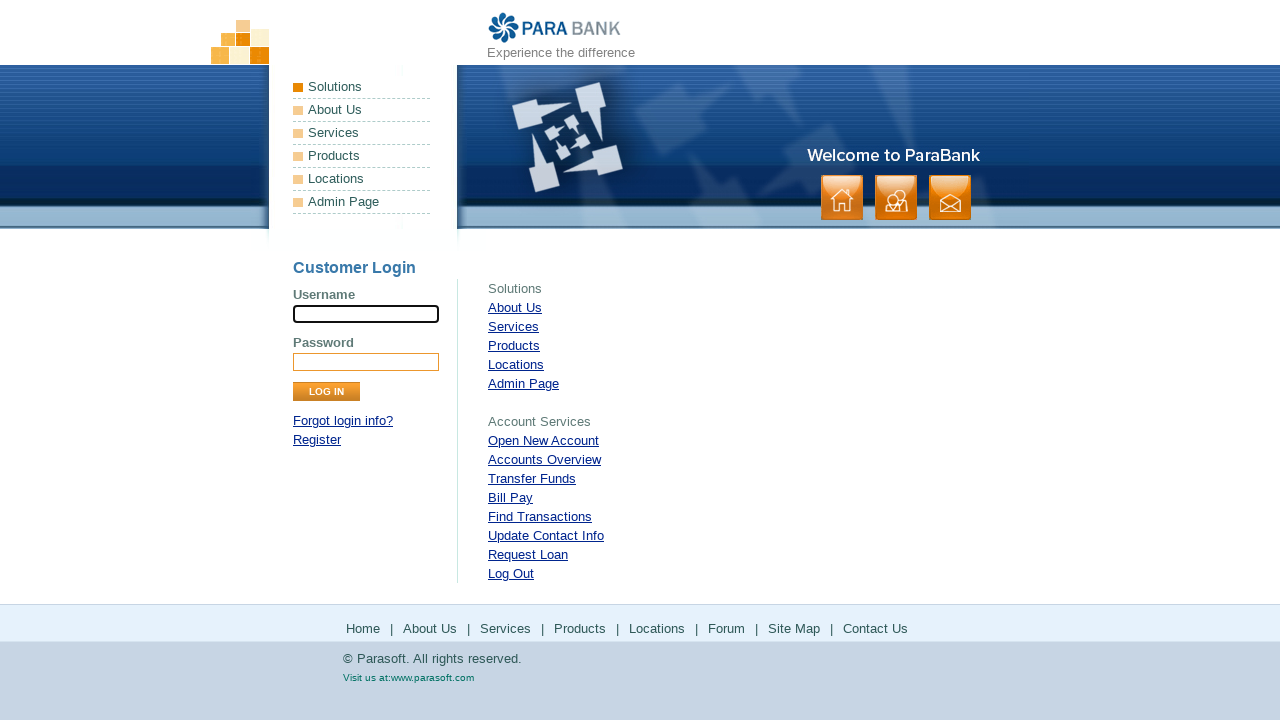

Clicked the Services link at (362, 133) on a:has-text('Services')
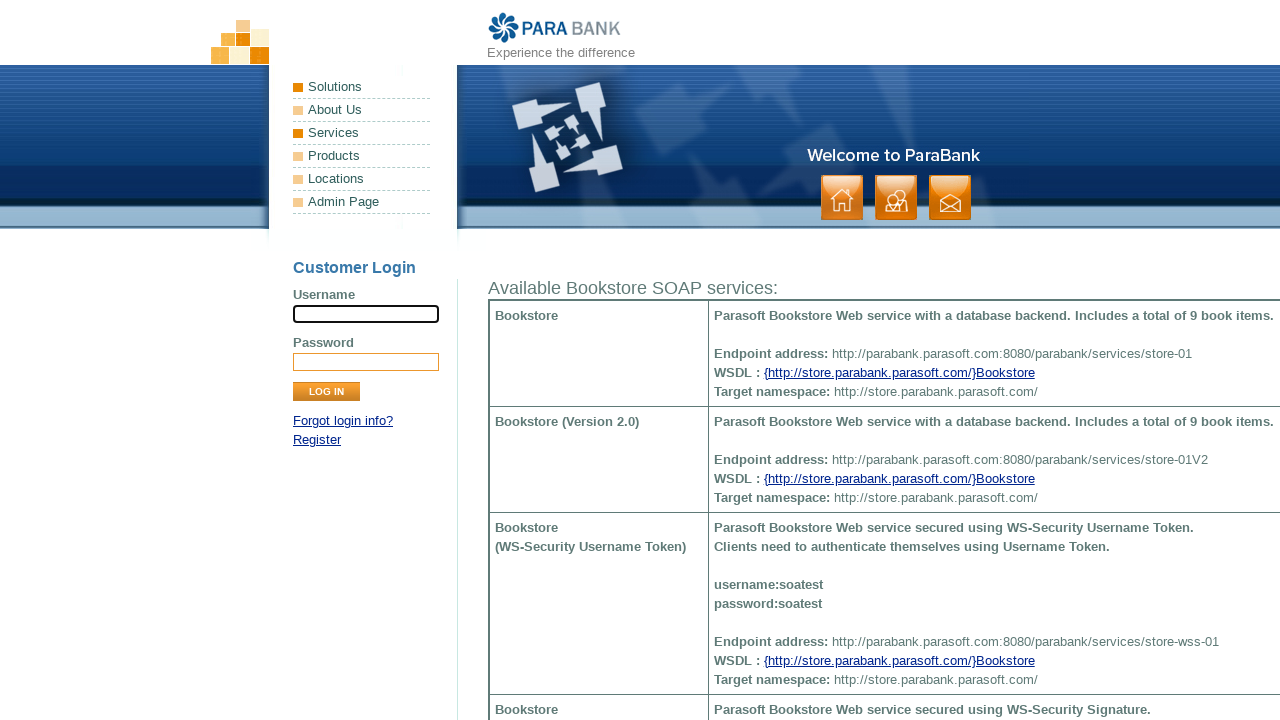

Successfully navigated to Services page
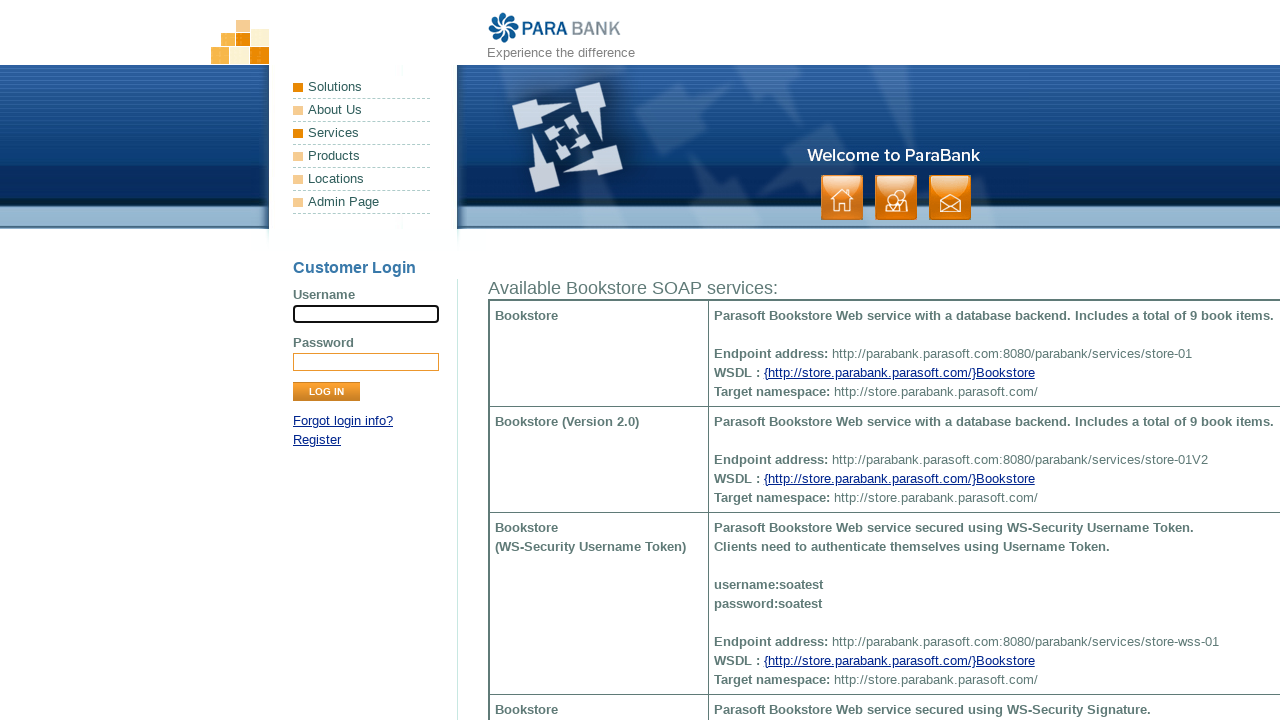

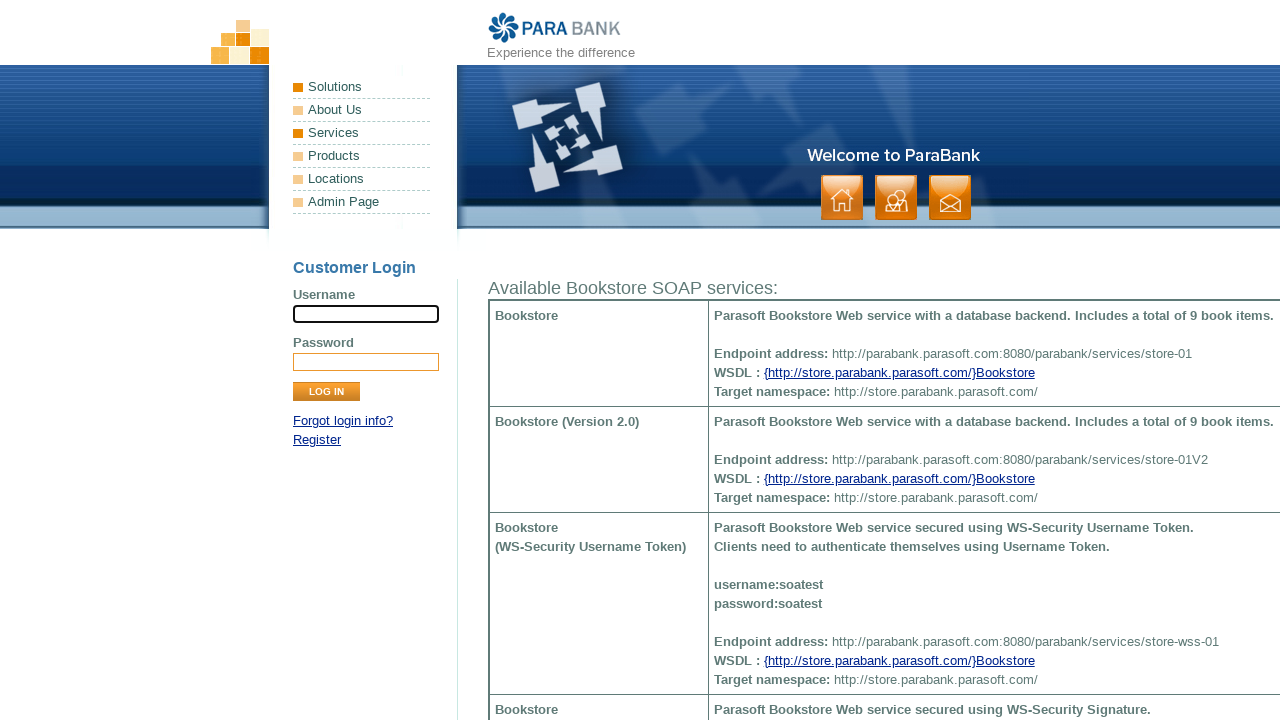